Interacts with a practice table by checking checkboxes for specific users and verifying their details are displayed

Starting URL: https://selectorshub.com/xpath-practice-page/

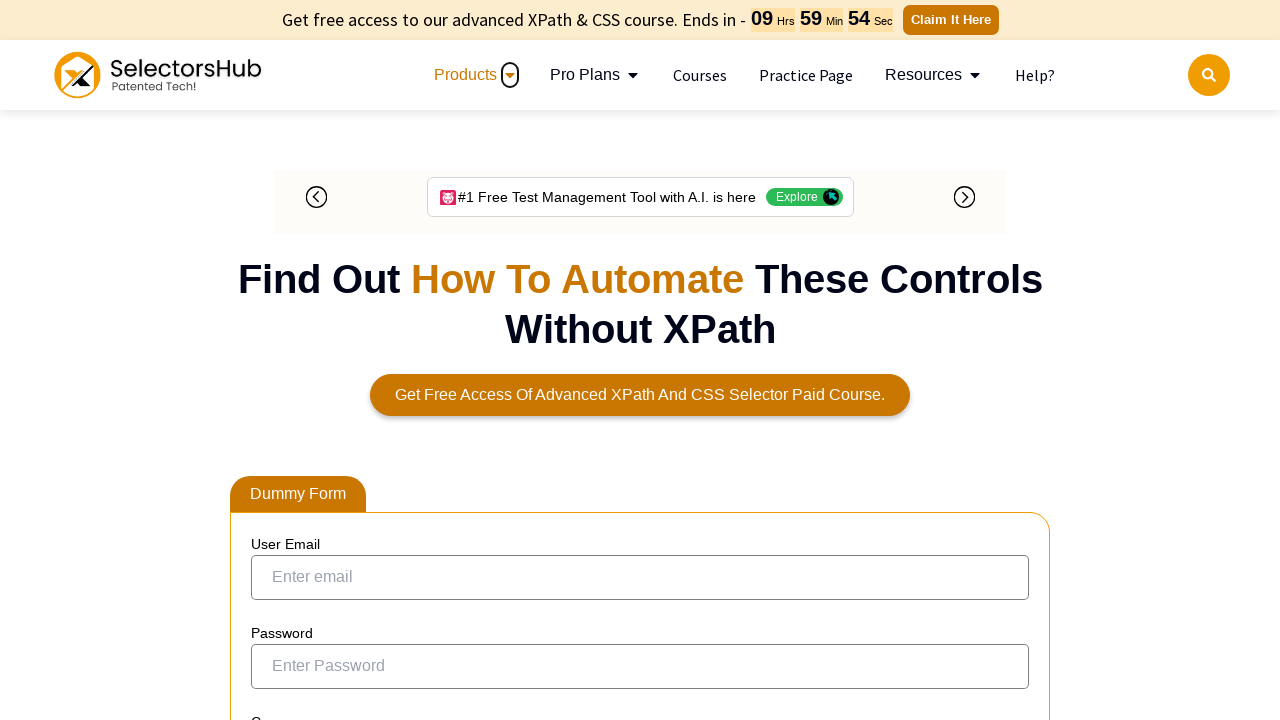

Checked checkbox for Garry.White at (274, 353) on xpath=//a[text()='Garry.White']/parent::td/preceding-sibling::td/input[@type='ch
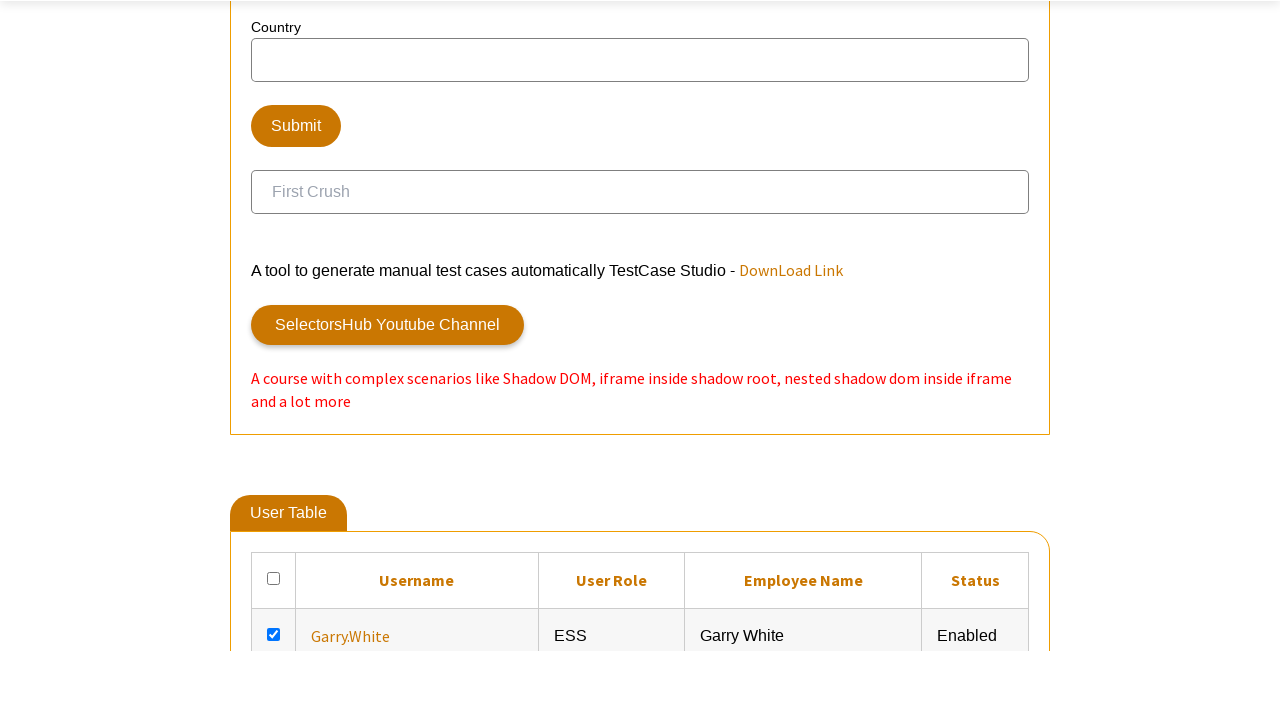

Verified Garry.White details are displayed
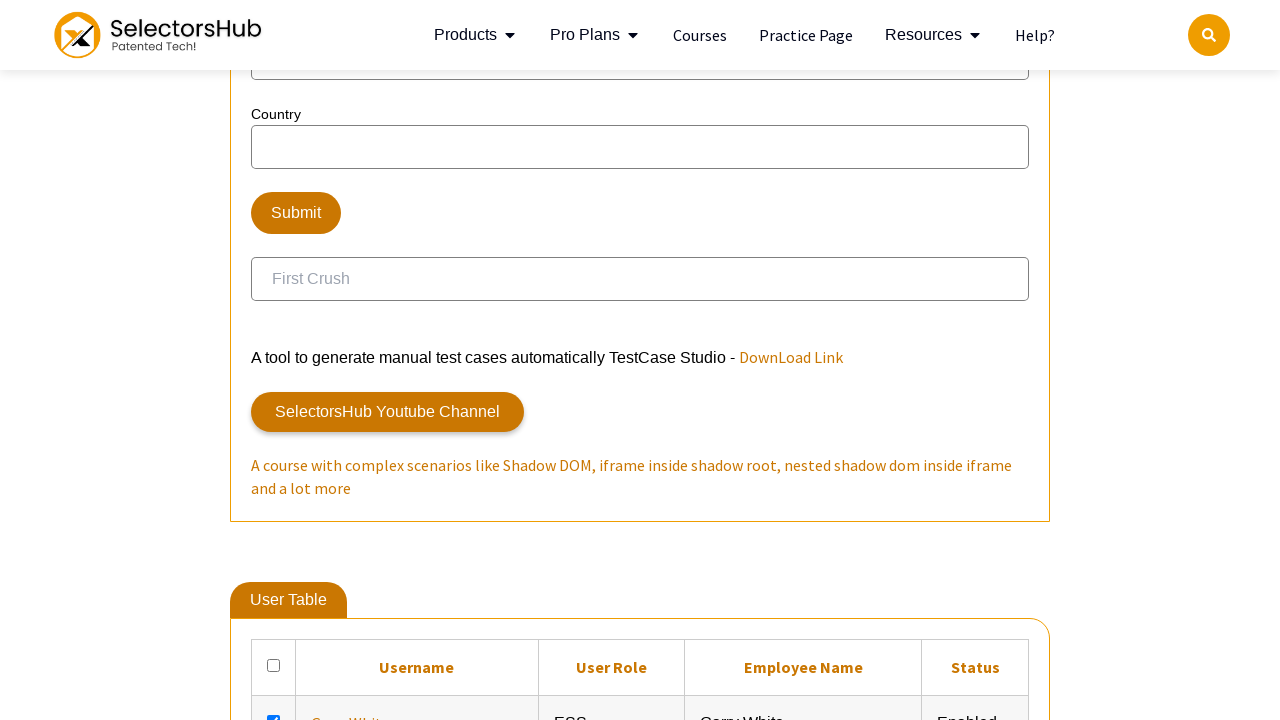

Checked checkbox for Jasmine.Morgan at (274, 360) on xpath=//a[text()='Jasmine.Morgan']/parent::td/preceding-sibling::td/input[@type=
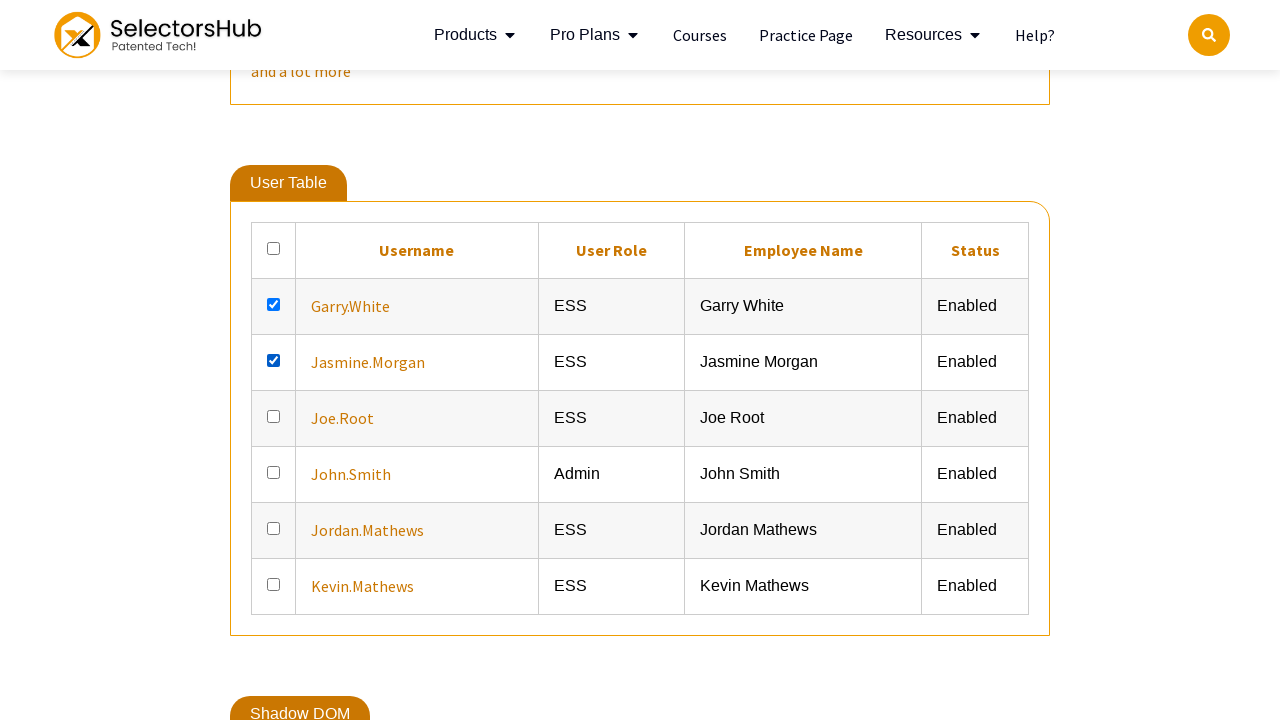

Verified Jasmine.Morgan details are displayed
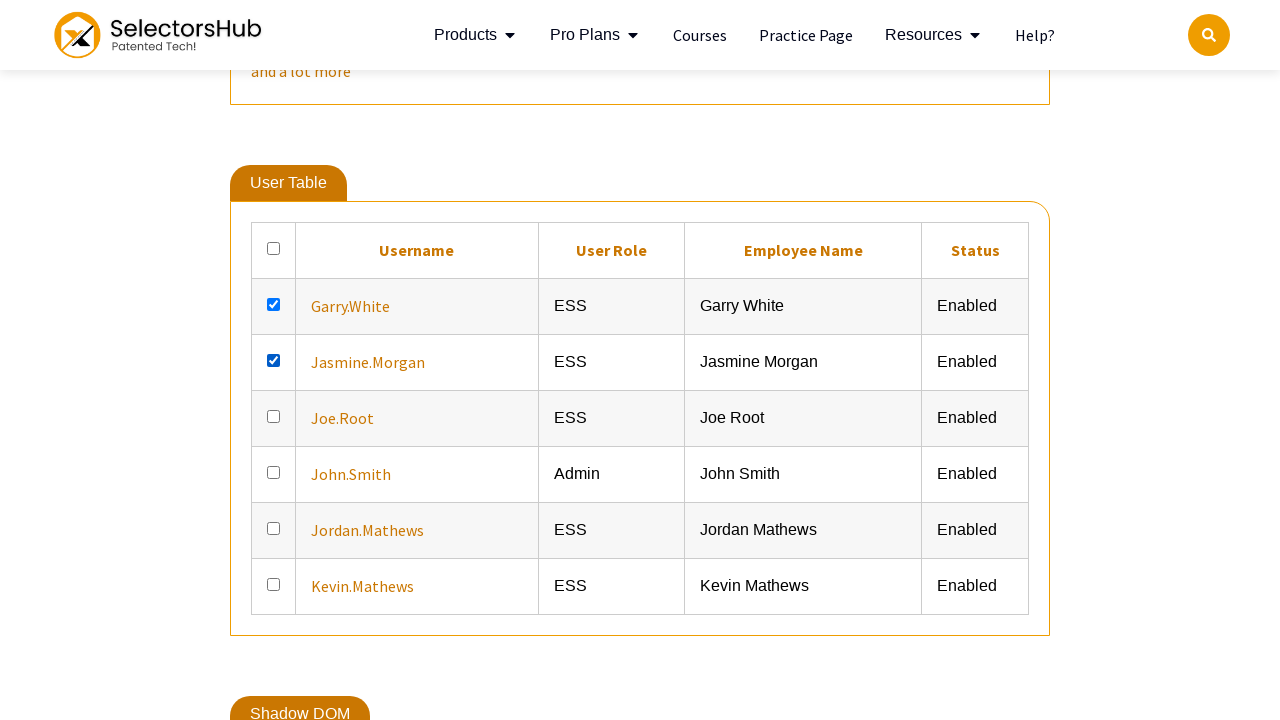

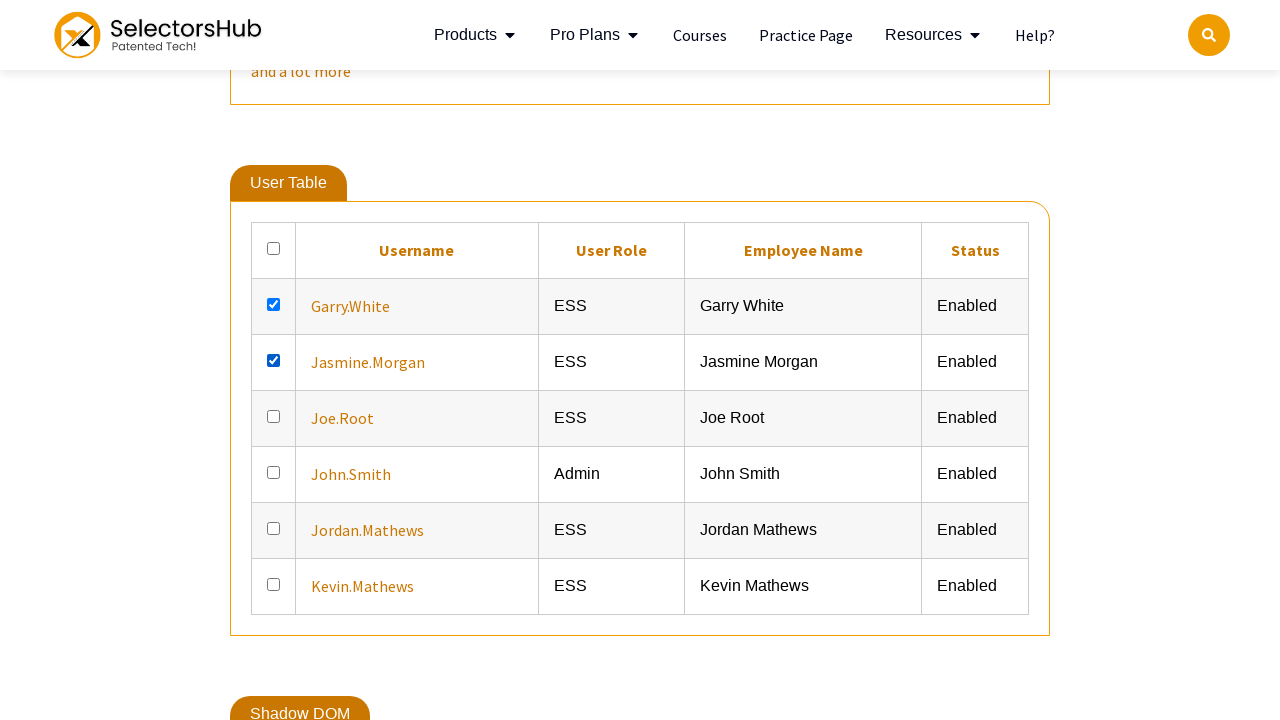